Tests the complete e-commerce flow including login, adding products to cart, removing some products, and completing checkout

Starting URL: https://www.saucedemo.com/

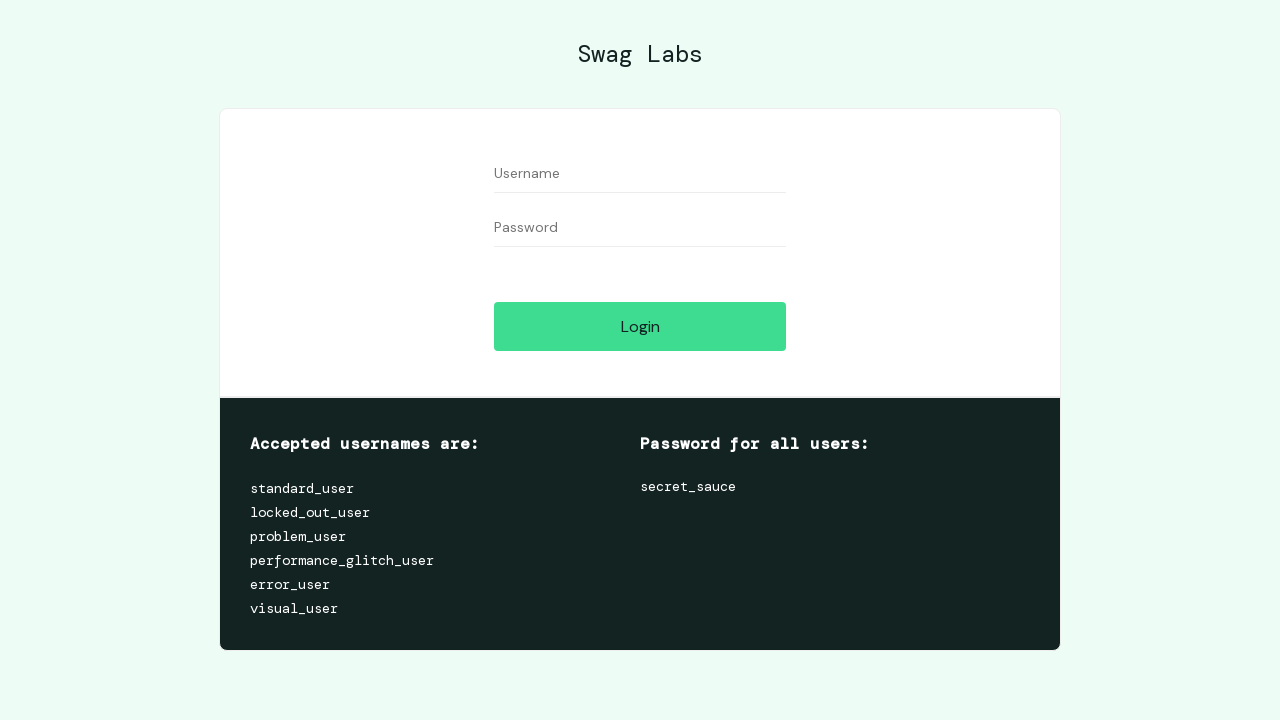

Filled username field with 'standard_user' on #user-name
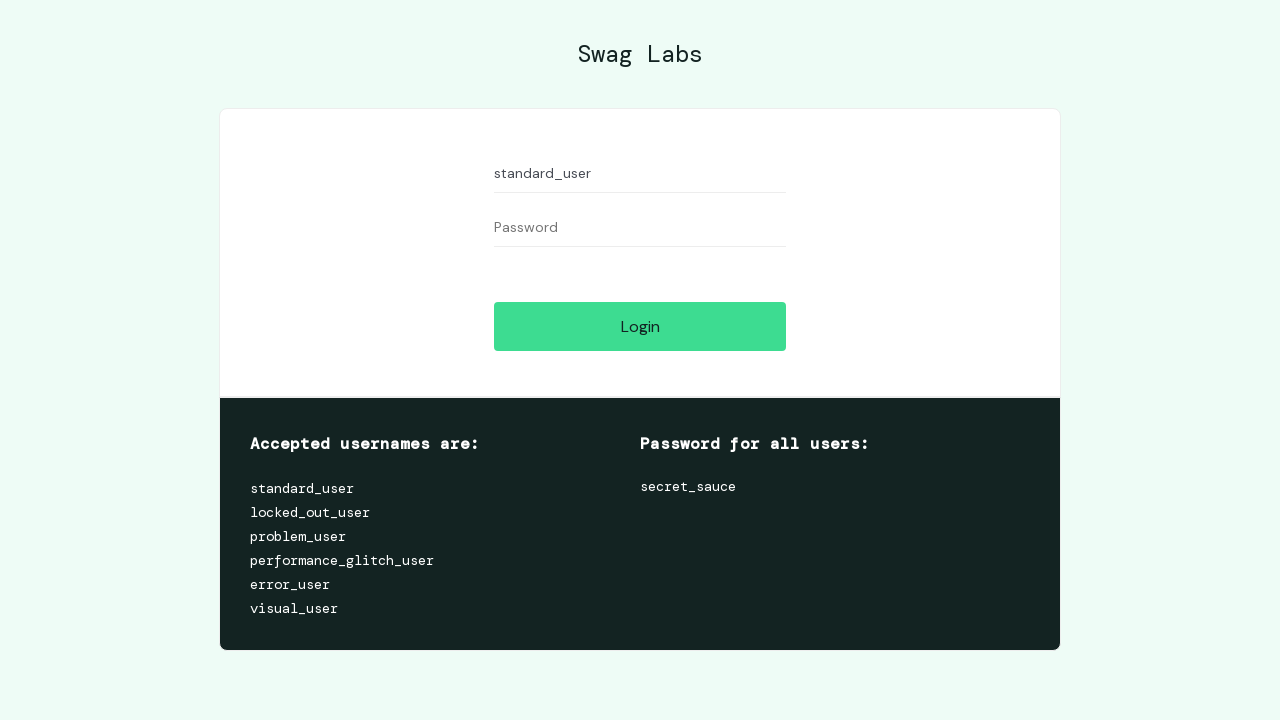

Filled password field with 'secret_sauce' on #password
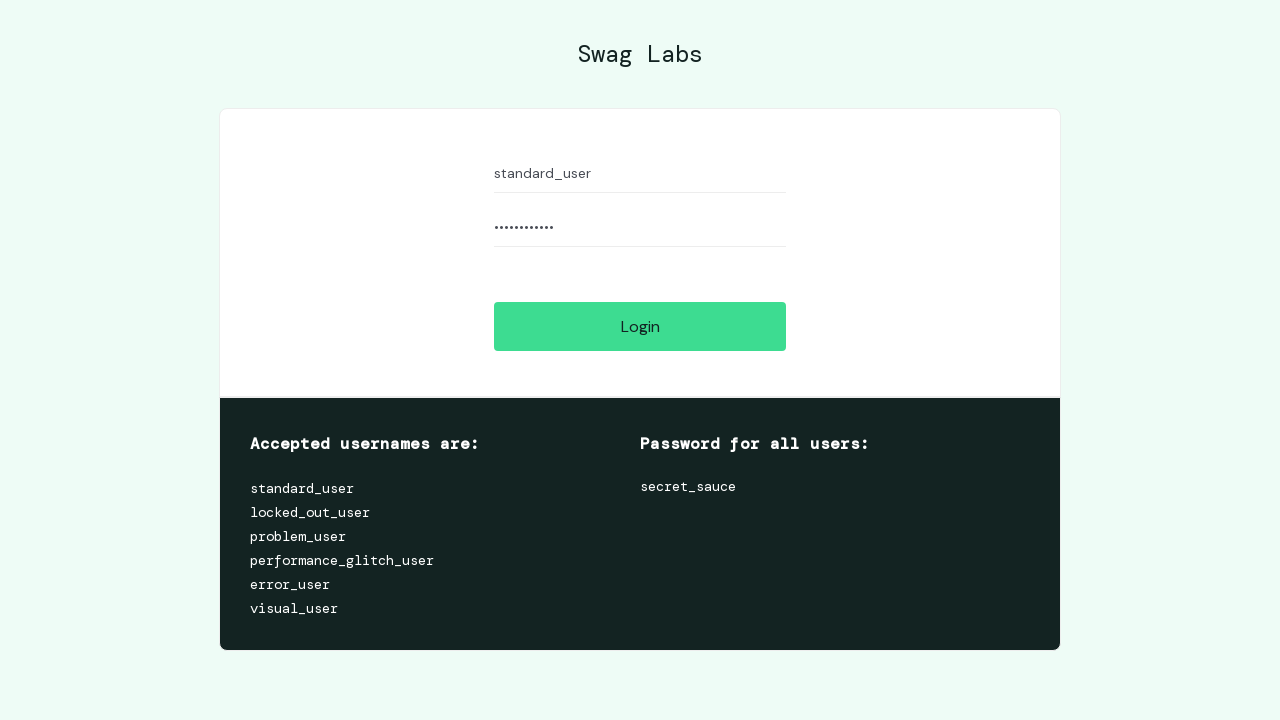

Clicked login button at (640, 326) on #login-button
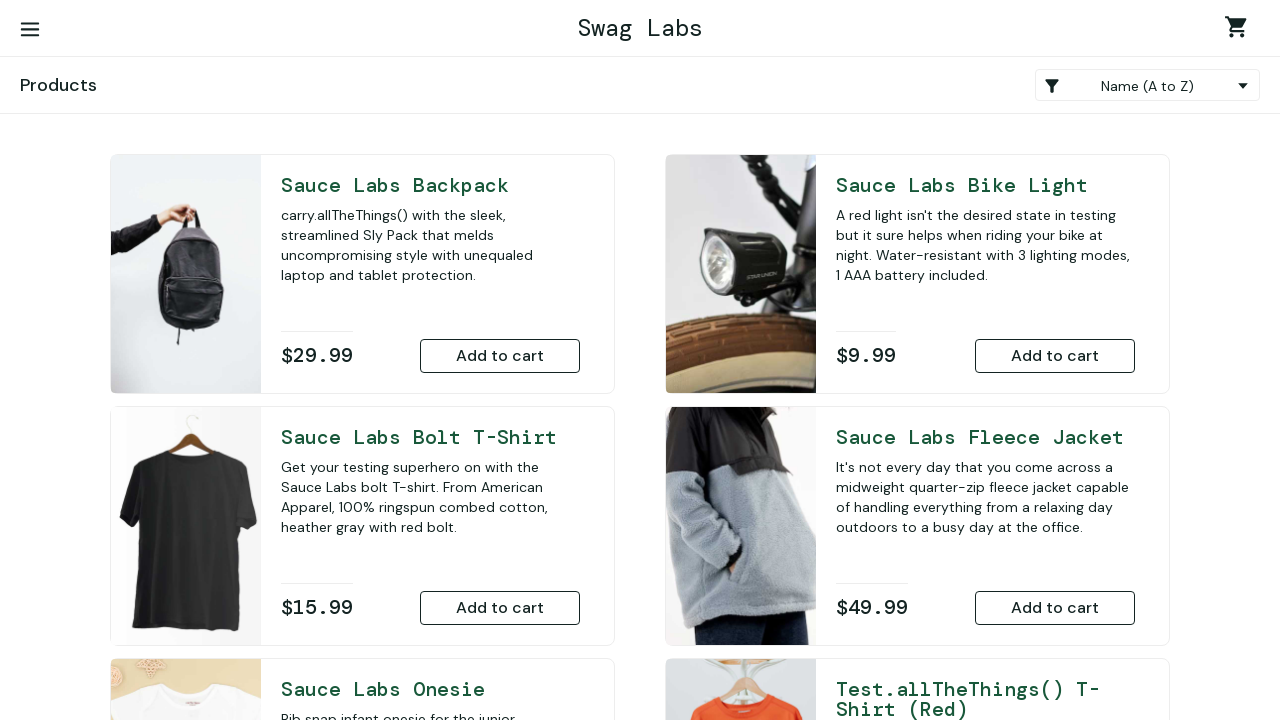

Navigated to inventory page
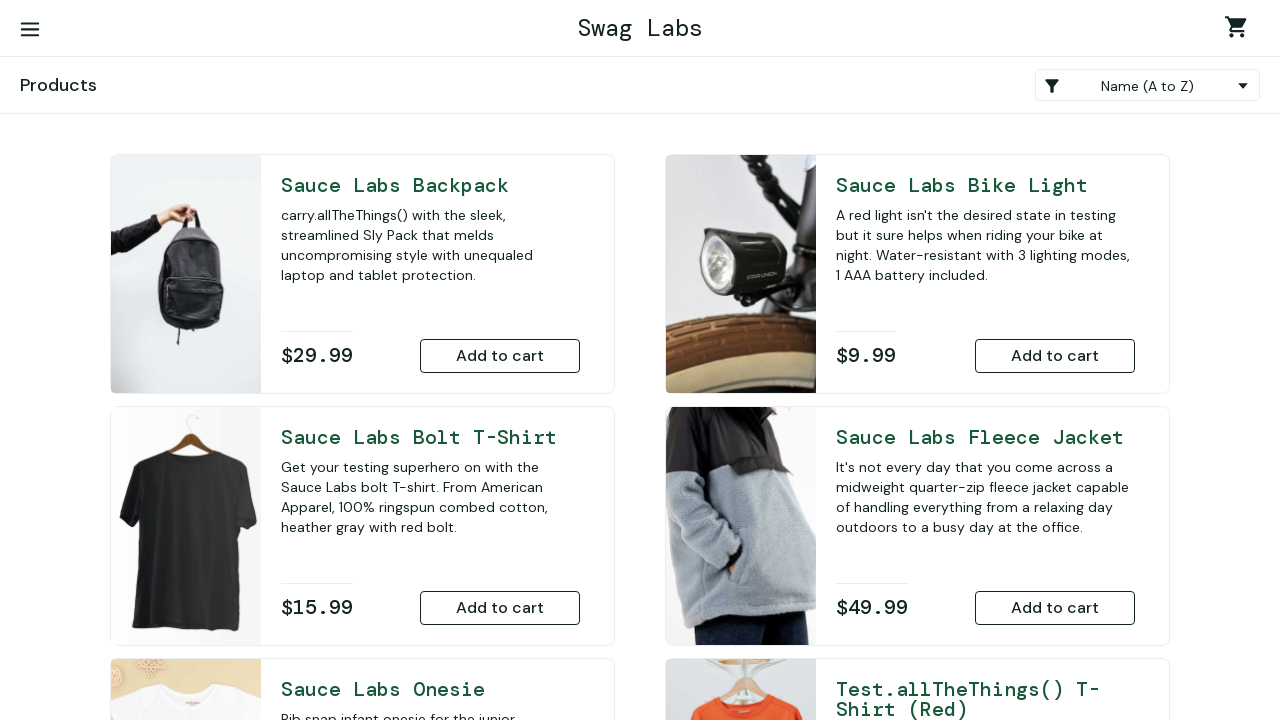

Added Sauce Labs Backpack to cart at (500, 356) on [data-test='add-to-cart-sauce-labs-backpack']
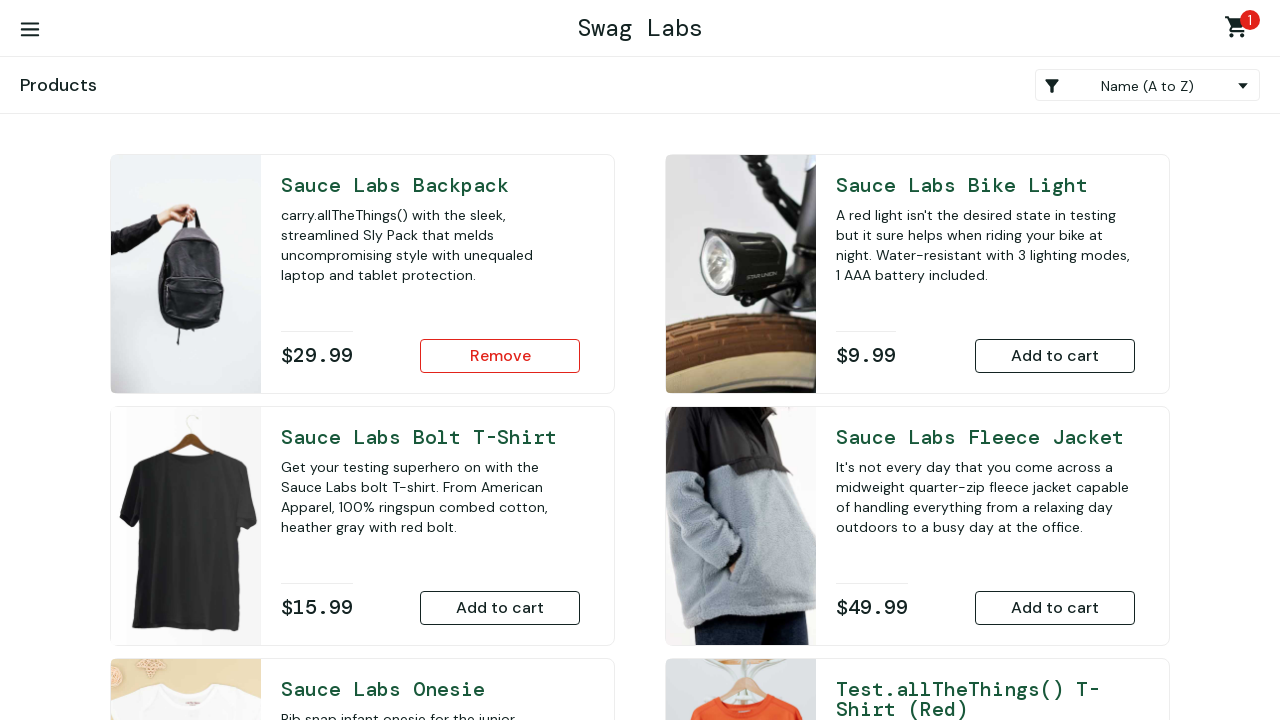

Added Sauce Labs Bike Light to cart at (1055, 356) on [data-test='add-to-cart-sauce-labs-bike-light']
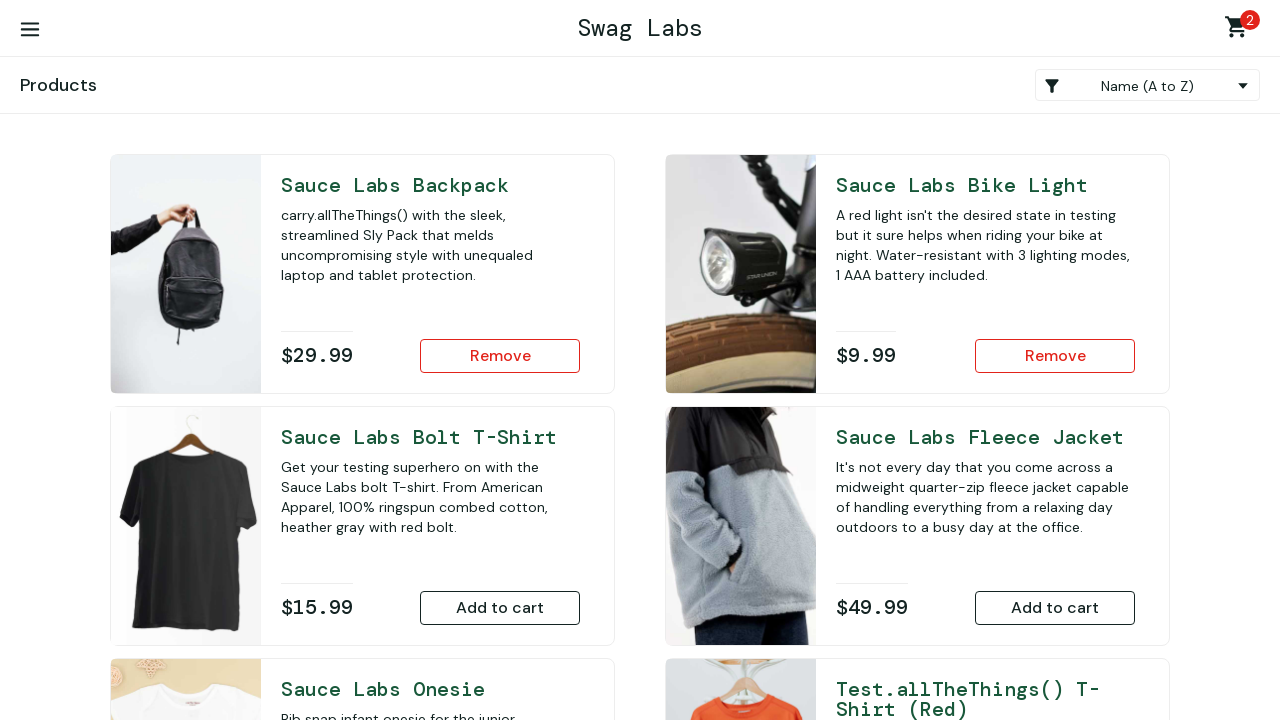

Added Sauce Labs Bolt T-Shirt to cart at (500, 608) on [data-test='add-to-cart-sauce-labs-bolt-t-shirt']
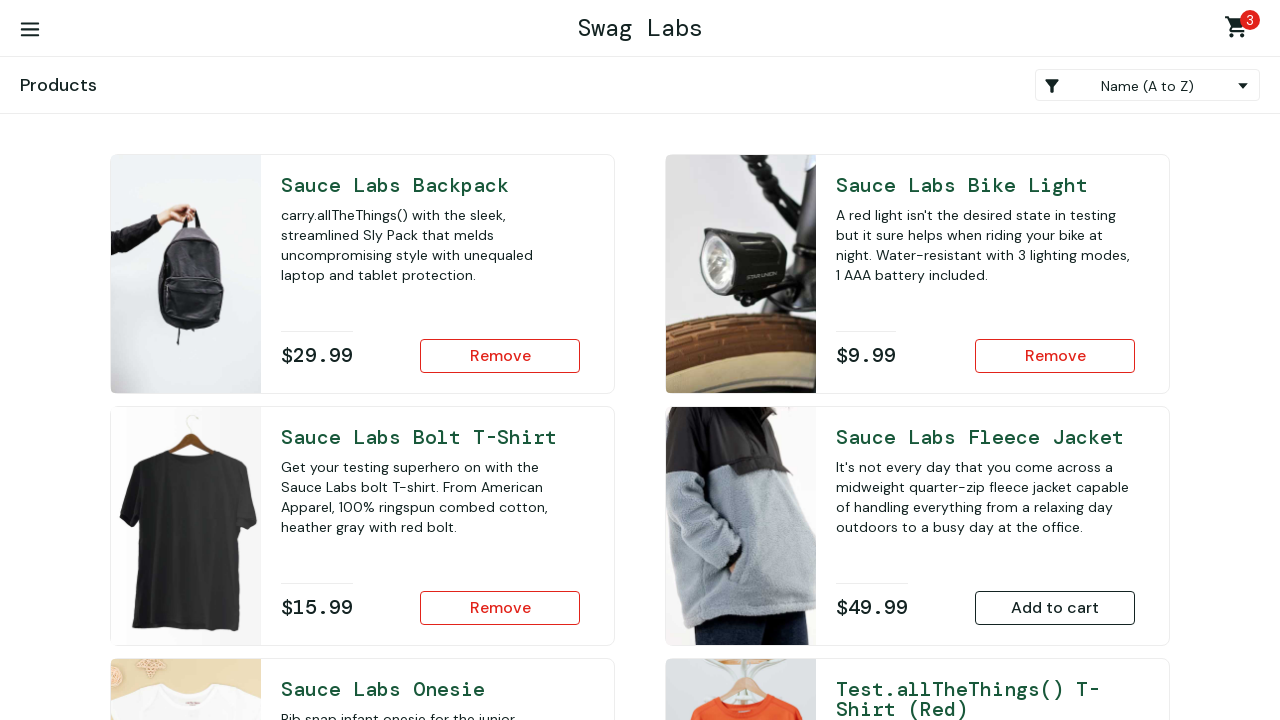

Added Sauce Labs Fleece Jacket to cart at (1055, 608) on [data-test='add-to-cart-sauce-labs-fleece-jacket']
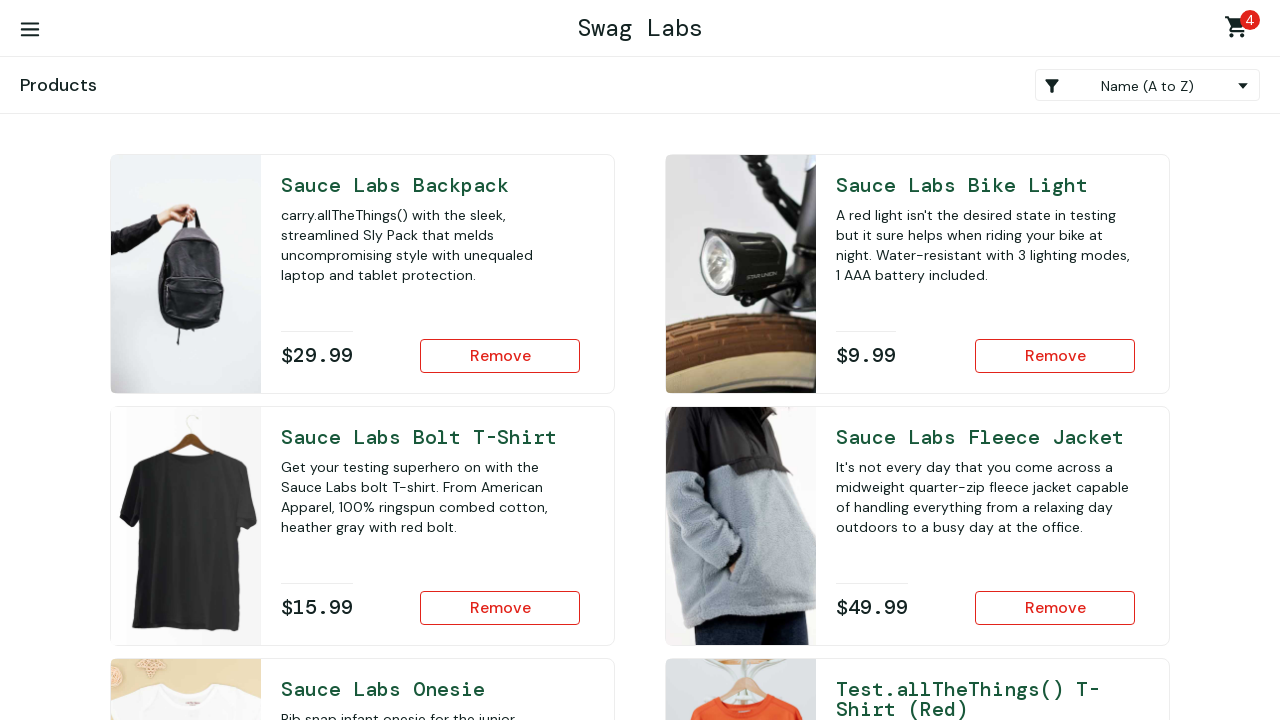

Added Sauce Labs Onesie to cart at (500, 470) on [data-test='add-to-cart-sauce-labs-onesie']
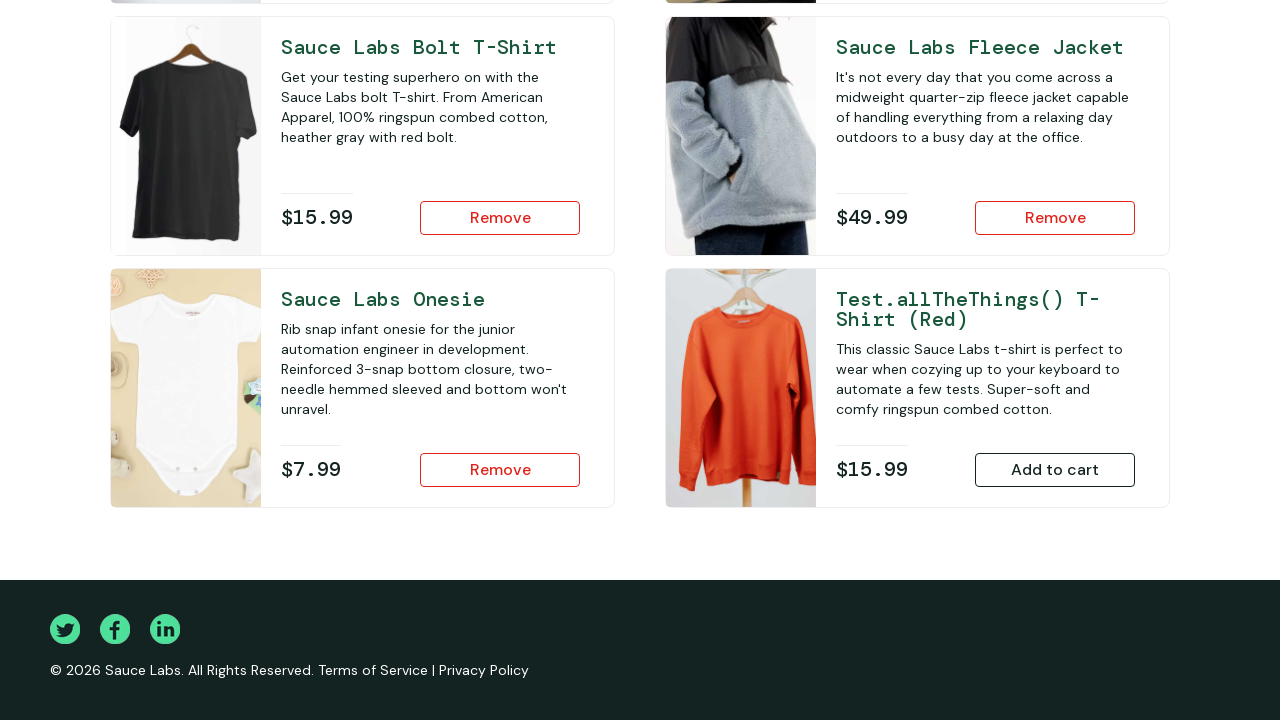

Added Test.allthethings() T-Shirt (Red) to cart at (1055, 470) on [data-test='add-to-cart-test.allthethings()-t-shirt-(red)']
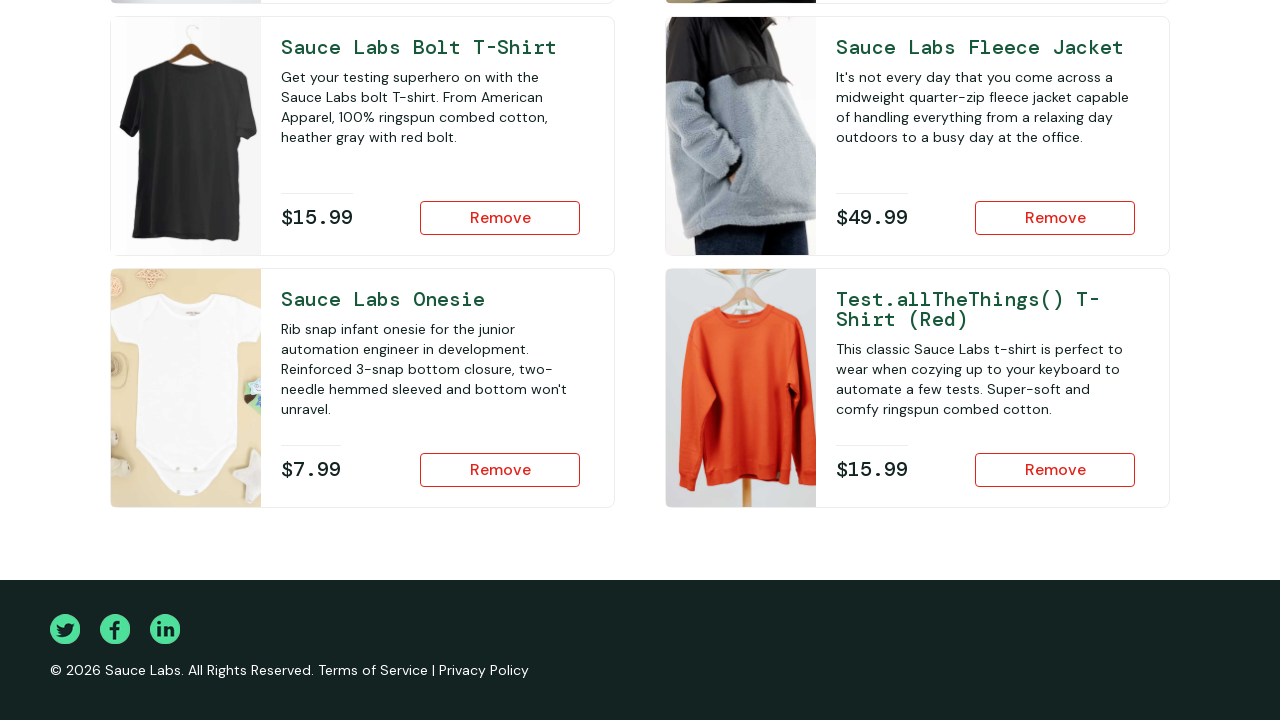

Clicked cart icon showing 6 items at (1250, 20) on text=6
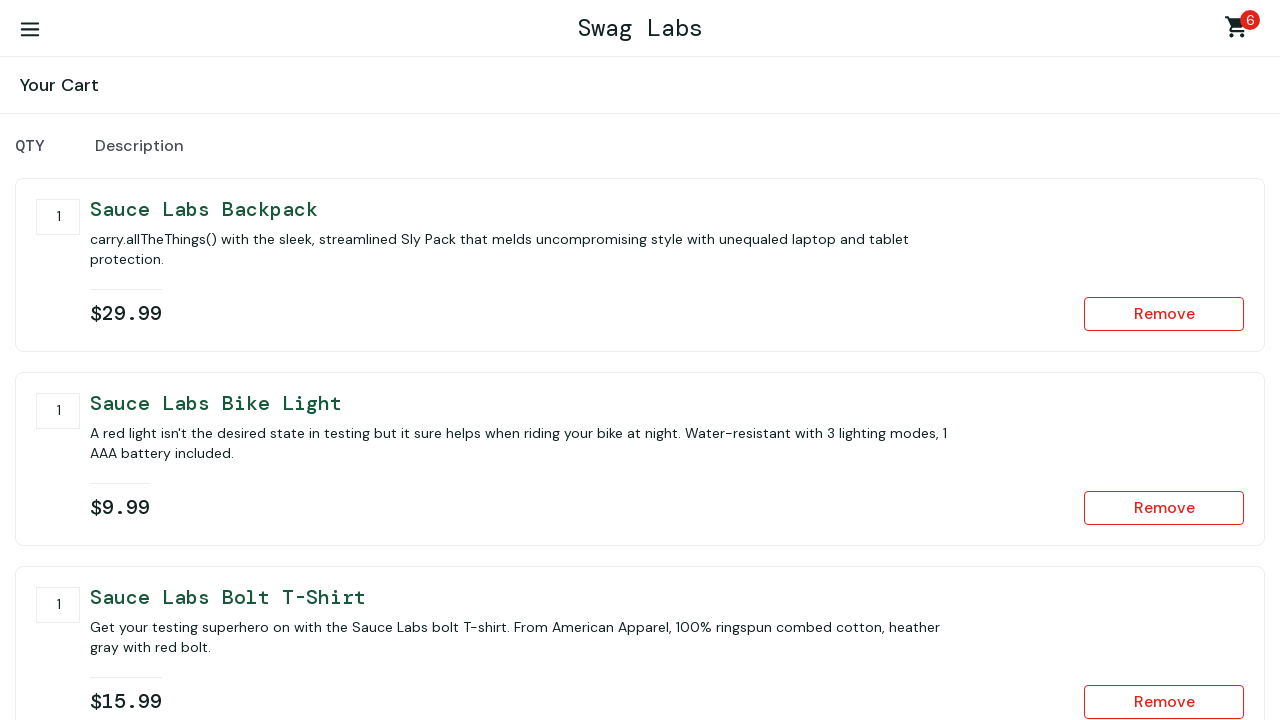

Navigated to cart page
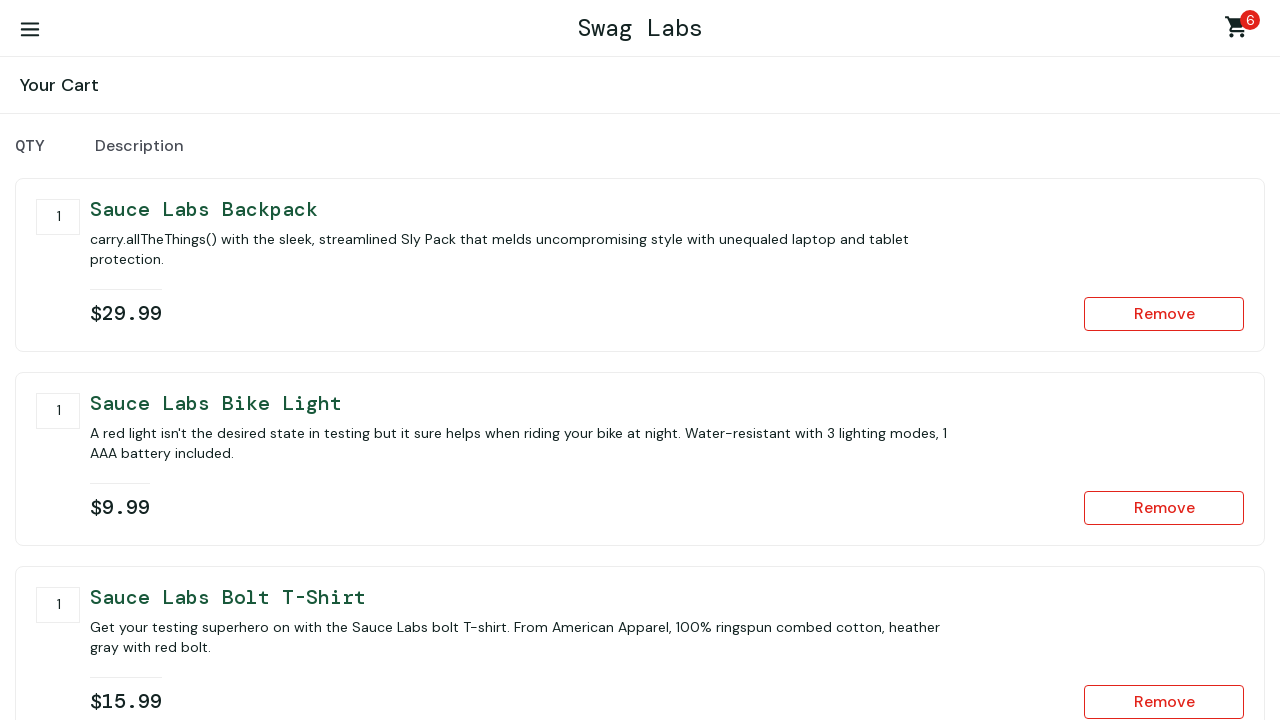

Removed Sauce Labs Backpack from cart at (1164, 314) on [data-test='remove-sauce-labs-backpack']
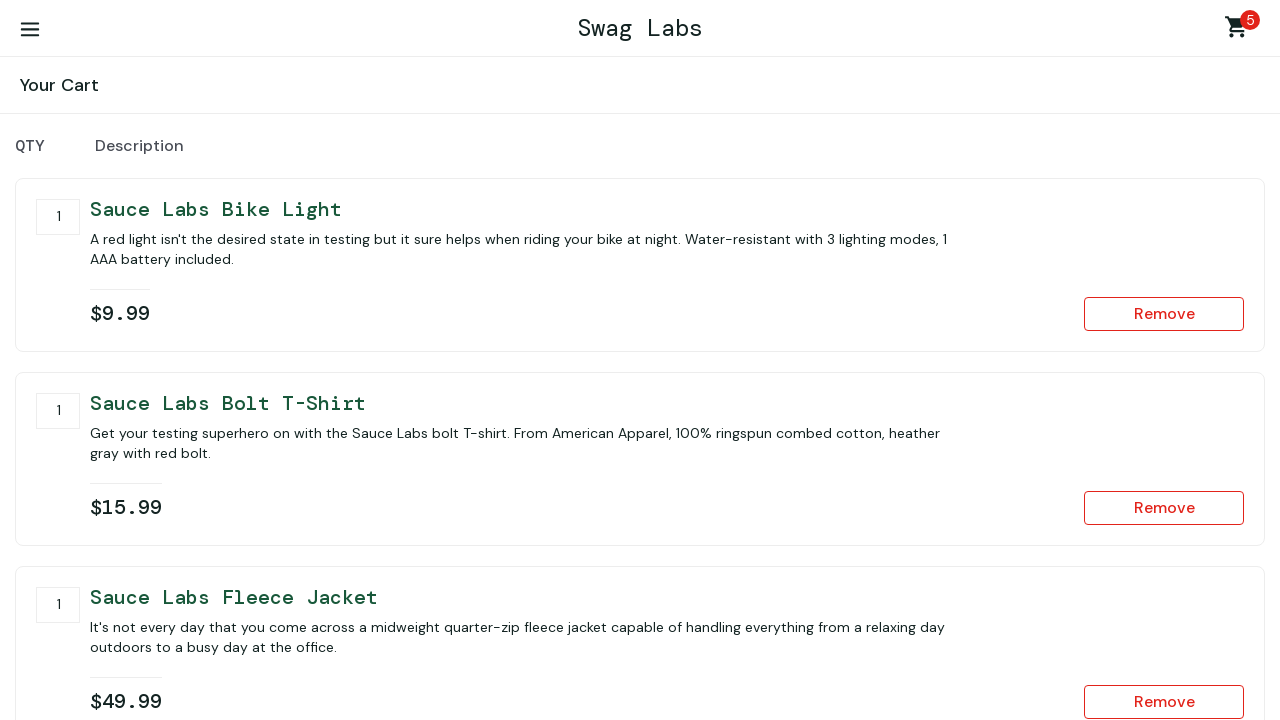

Removed Sauce Labs Bike Light from cart at (1164, 314) on [data-test='remove-sauce-labs-bike-light']
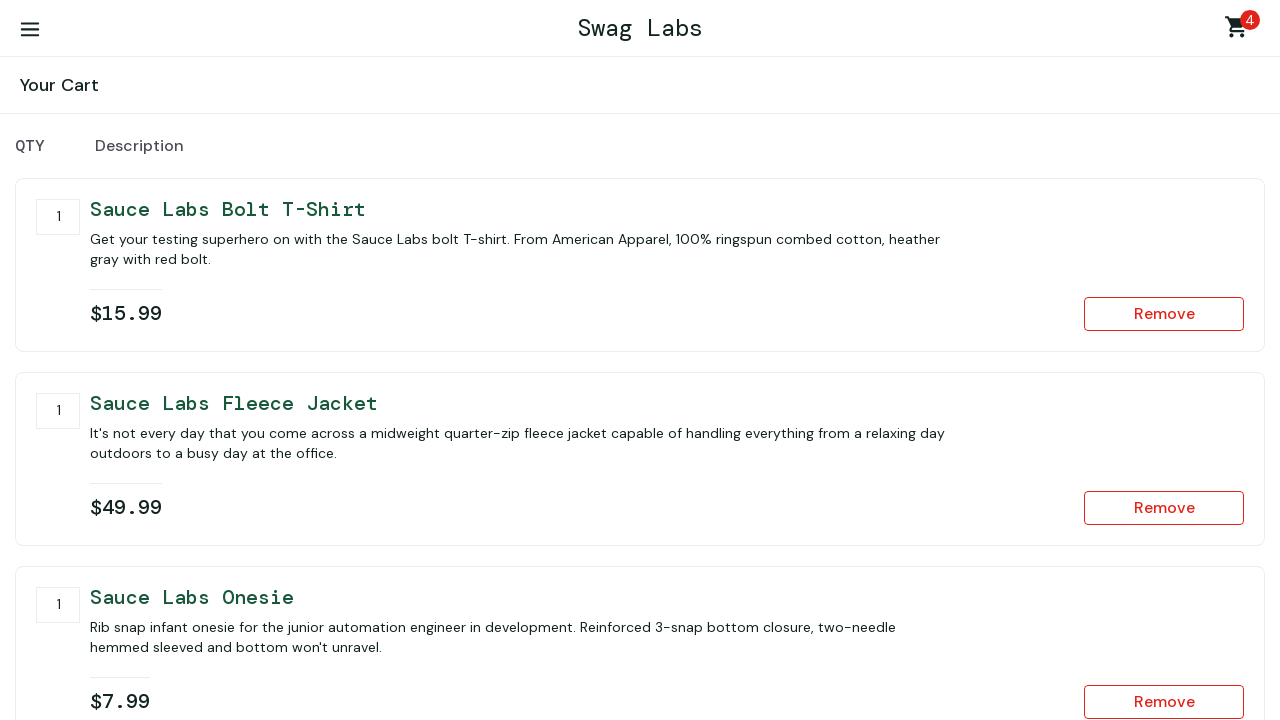

Removed Sauce Labs Bolt T-Shirt from cart at (1164, 314) on [data-test='remove-sauce-labs-bolt-t-shirt']
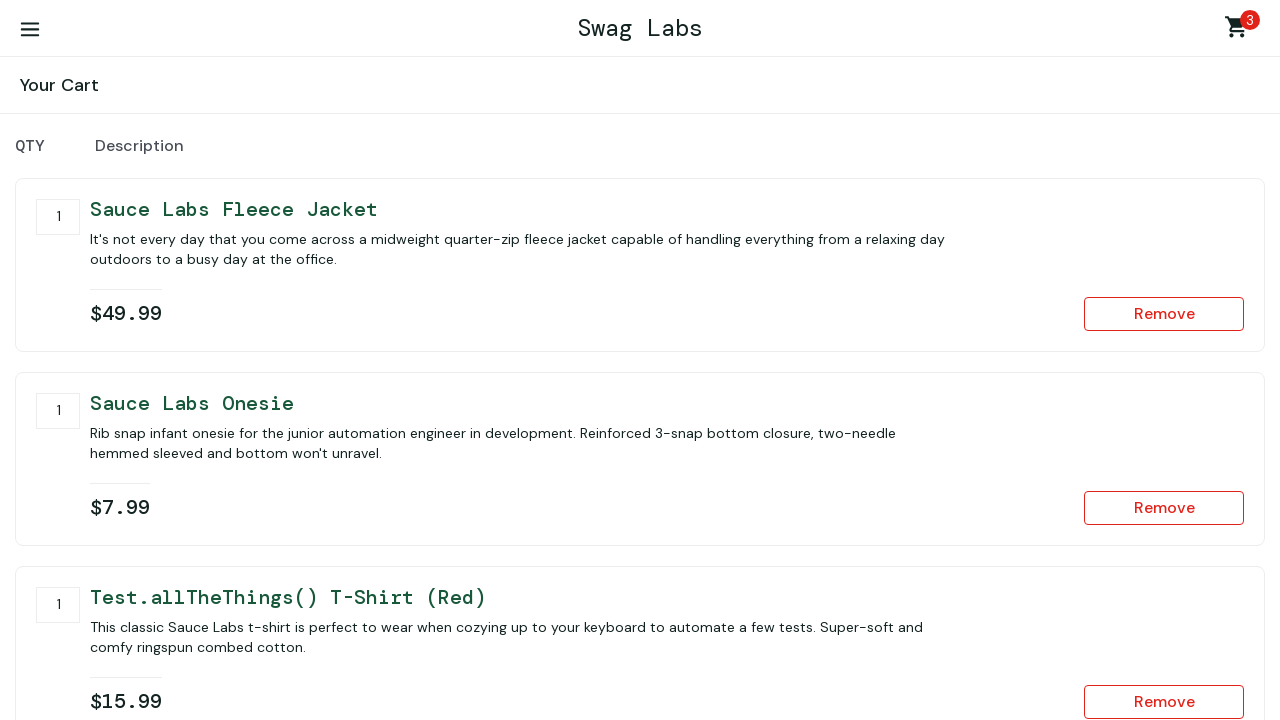

Clicked checkout button at (1155, 463) on [data-test='checkout']
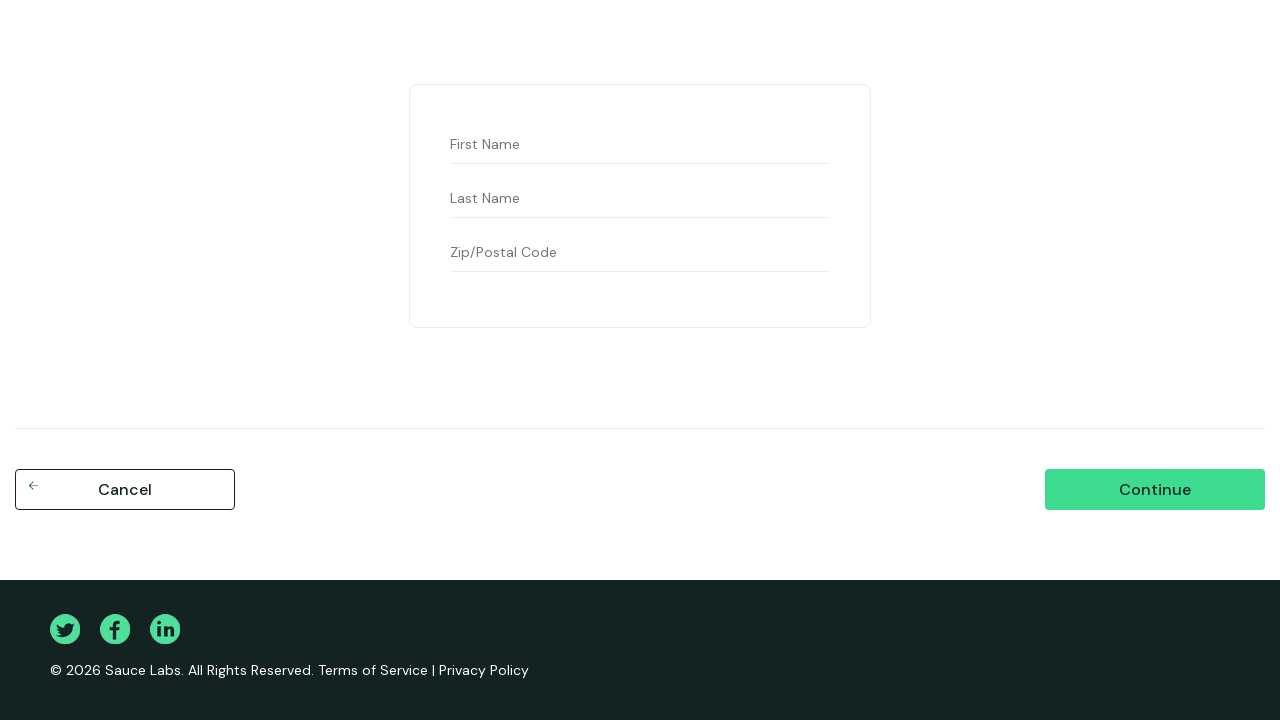

Filled first name field with 'faruk' on [data-test='firstName']
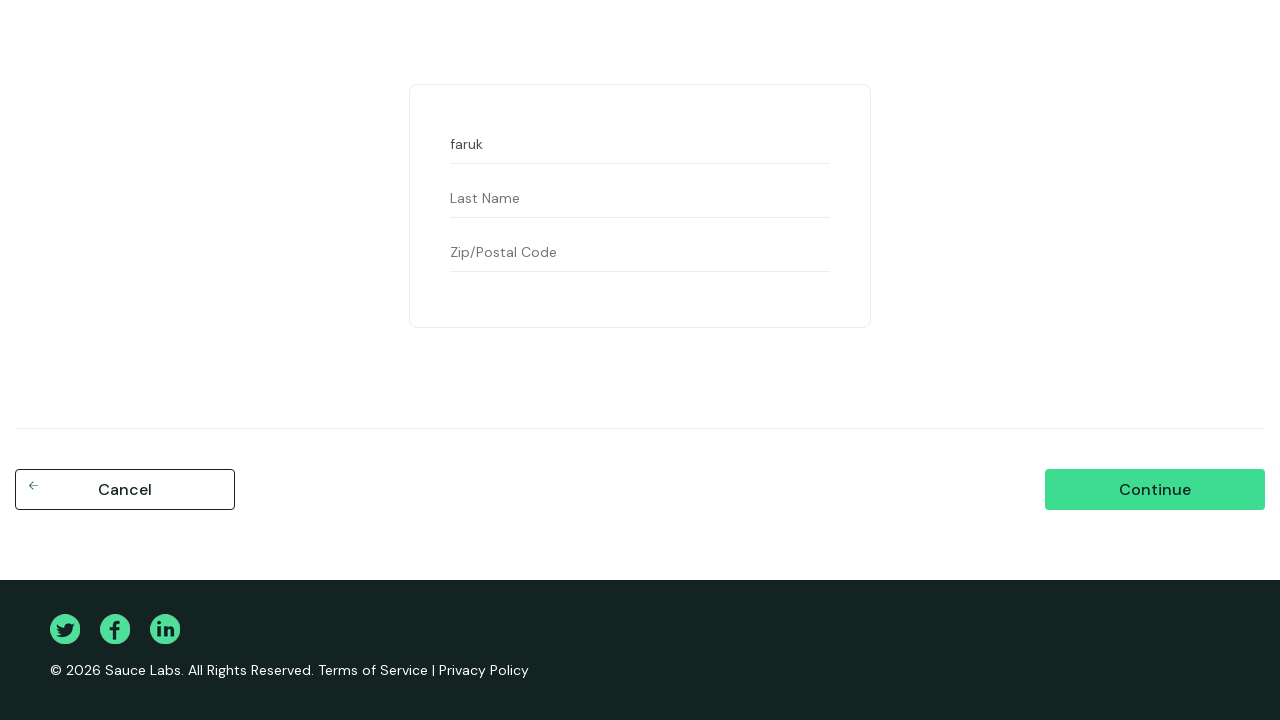

Filled last name field with 'enes' on [data-test='lastName']
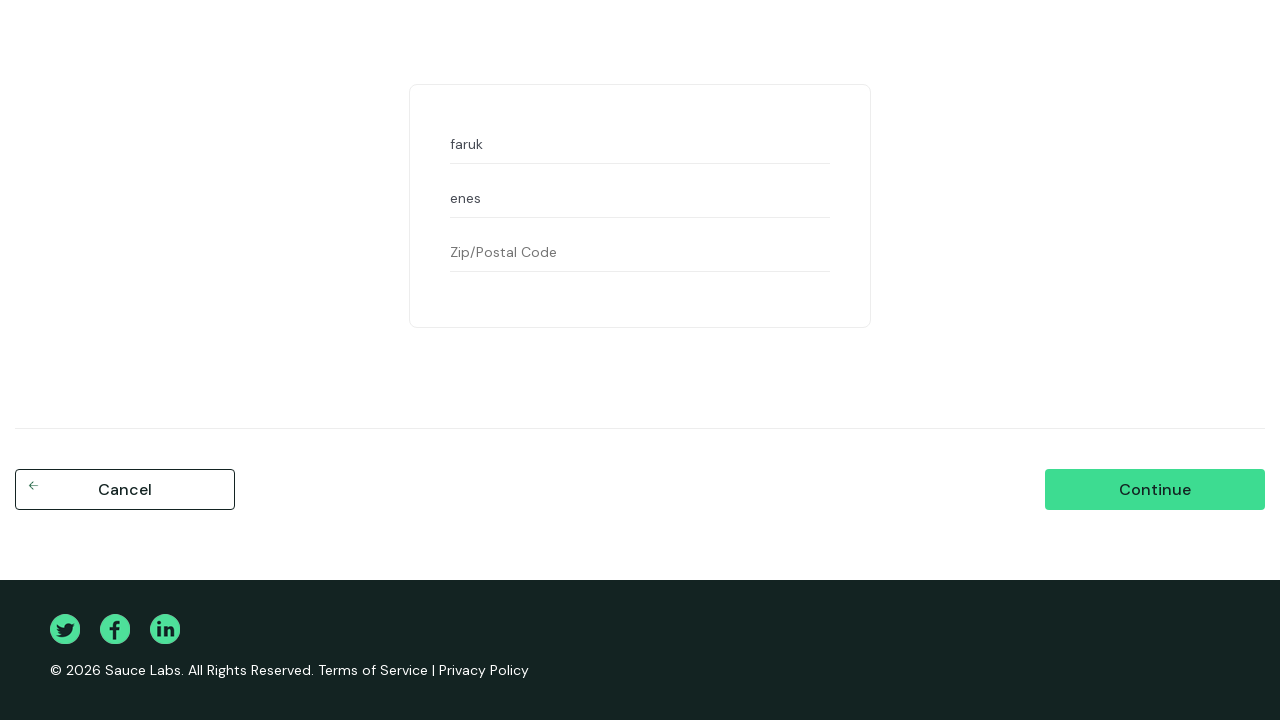

Filled postal code field with '454545' on [data-test='postalCode']
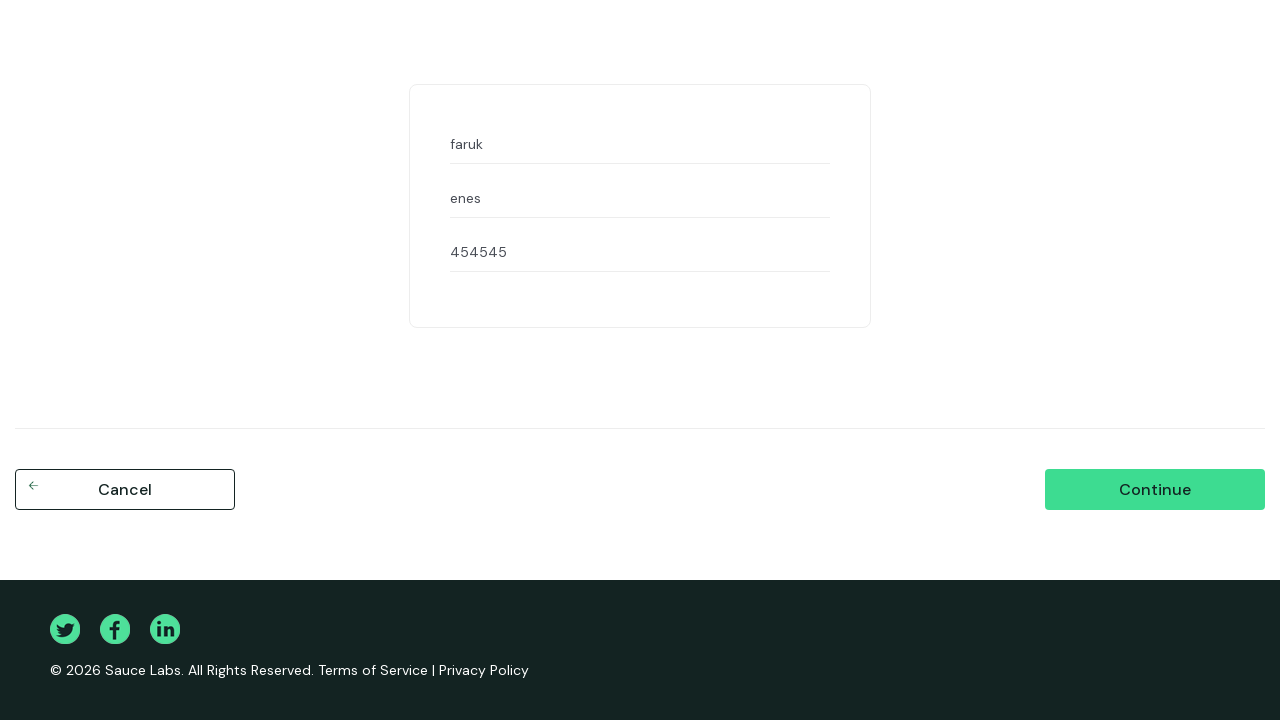

Clicked continue button on checkout information page at (1155, 490) on [data-test='continue']
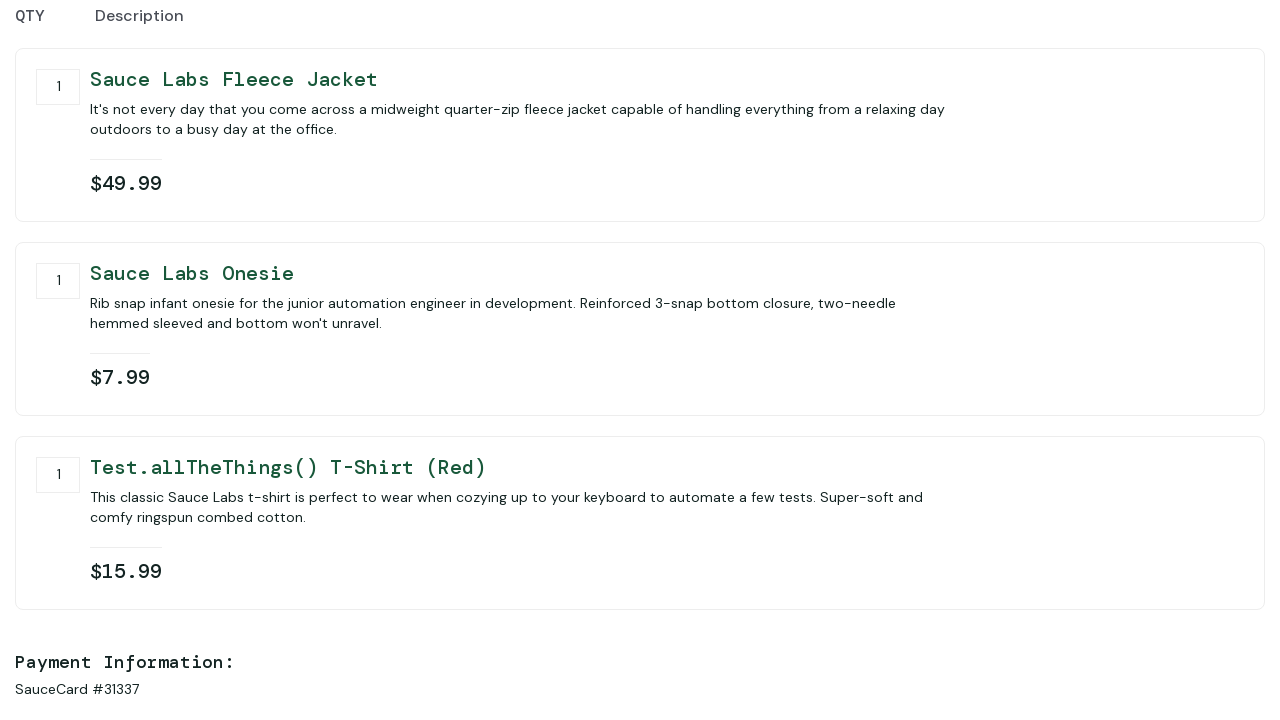

Clicked finish button to complete order at (1155, 463) on [data-test='finish']
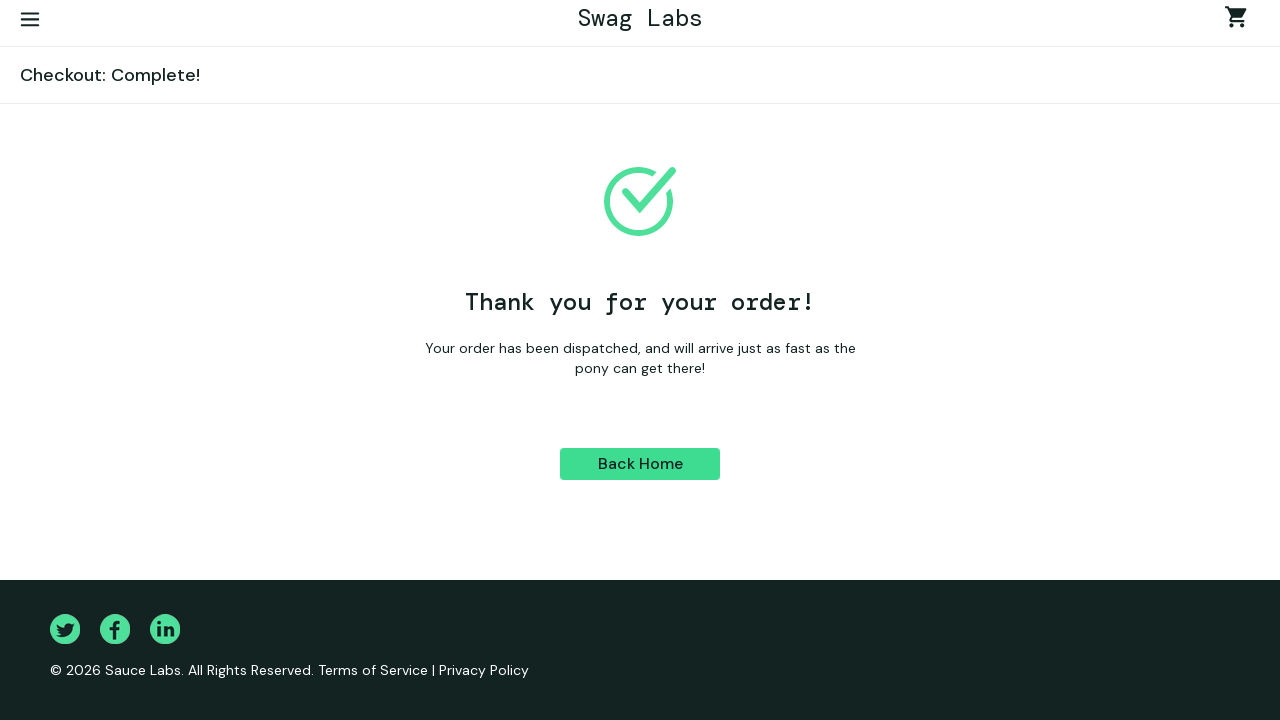

Clicked back to products button after order completion at (640, 464) on [data-test='back-to-products']
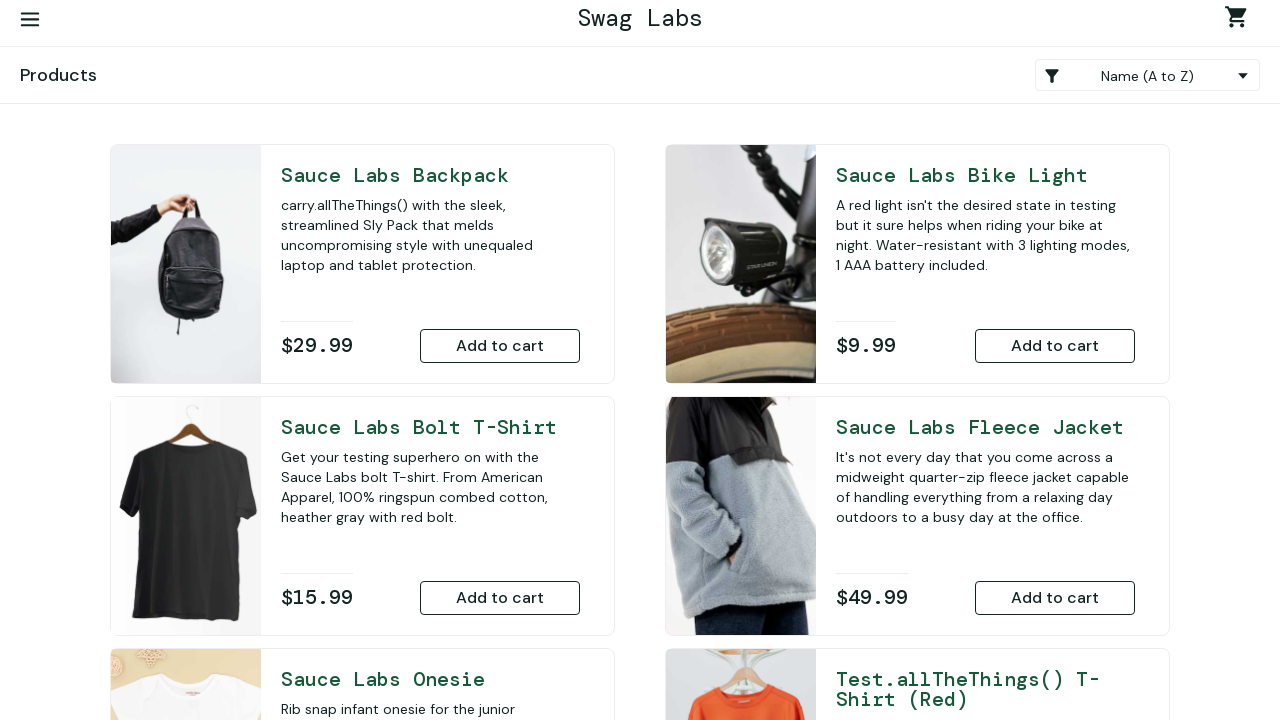

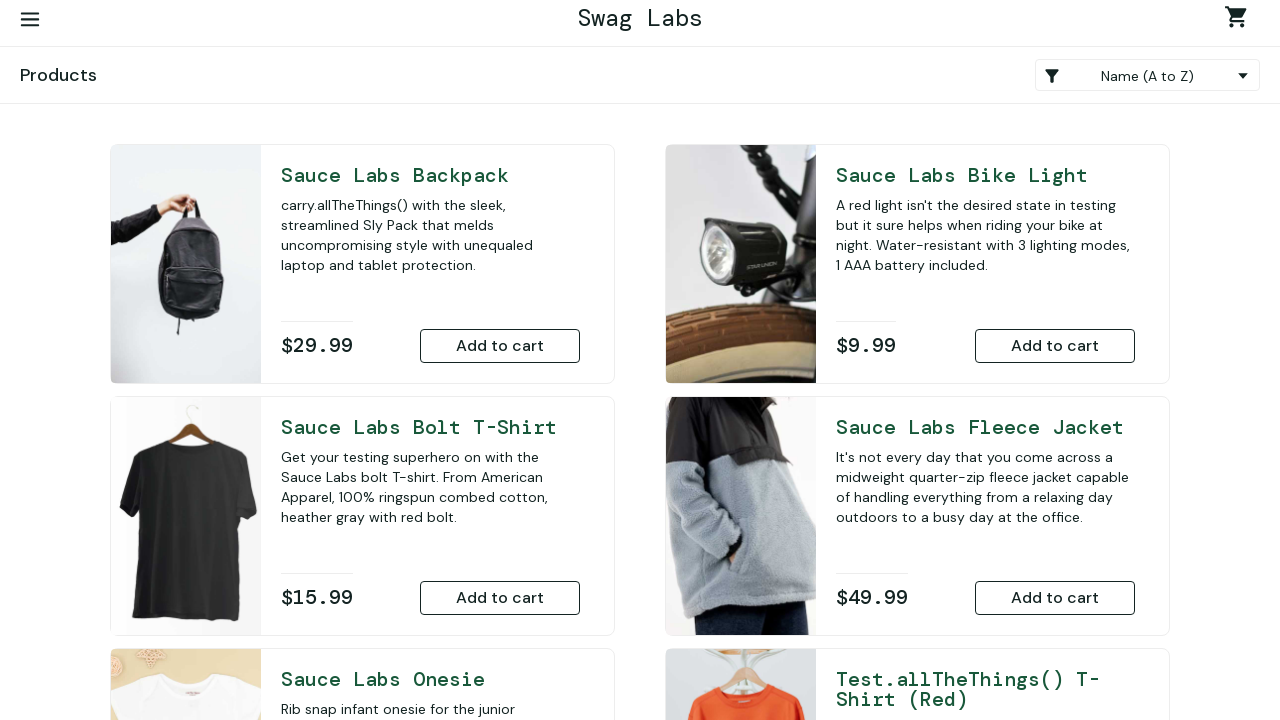